Navigates to Gmail and manages browser cookies by reading and deleting specific cookies

Starting URL: http://gmail.com

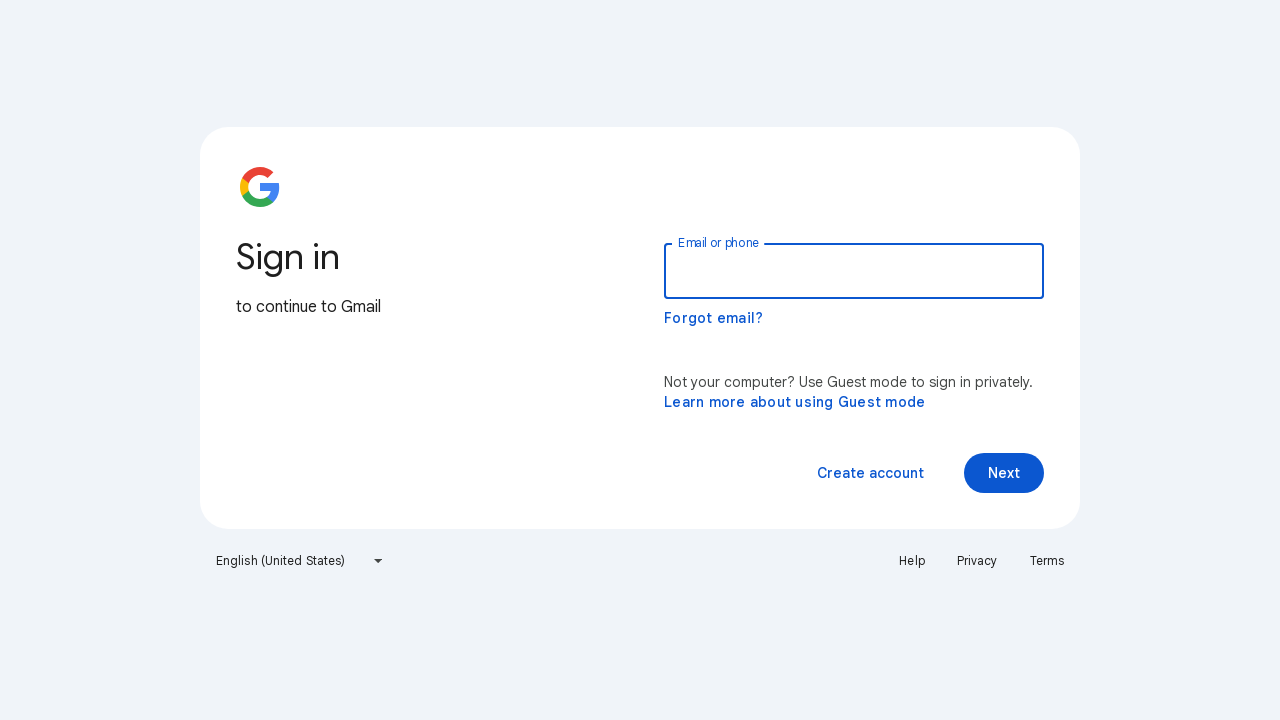

Navigated to Gmail
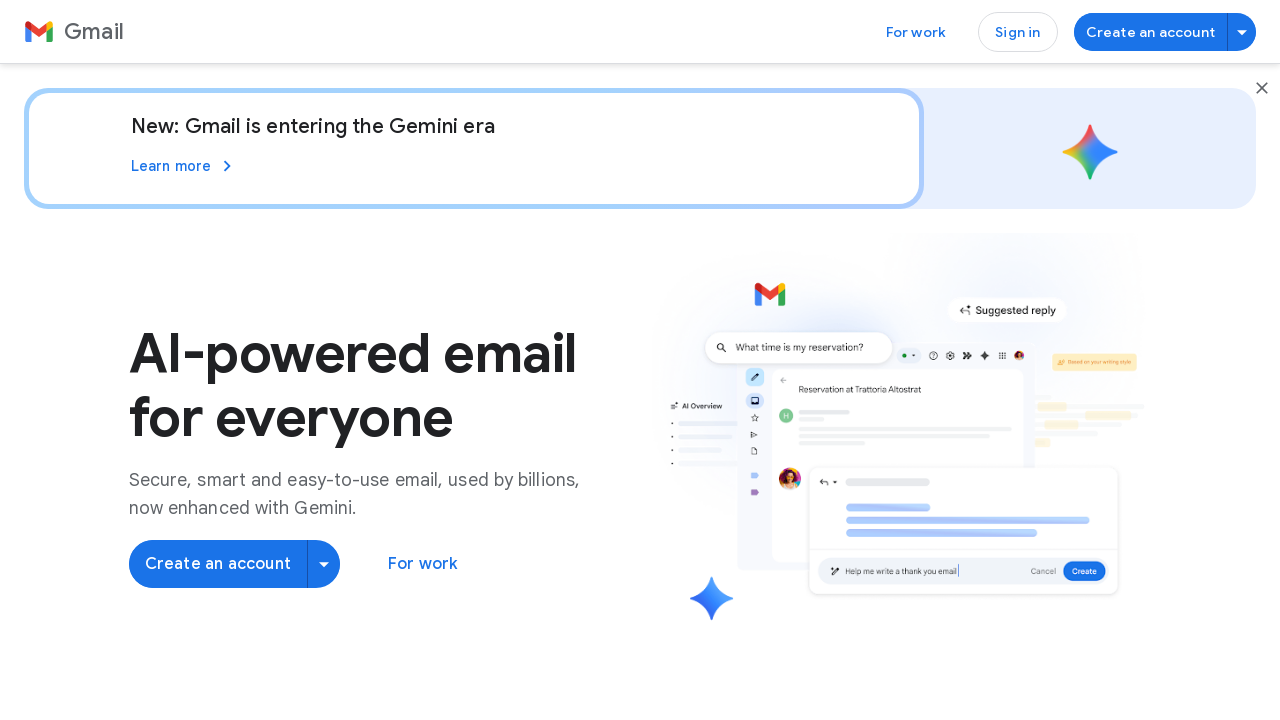

Retrieved all cookies from context: 15 total
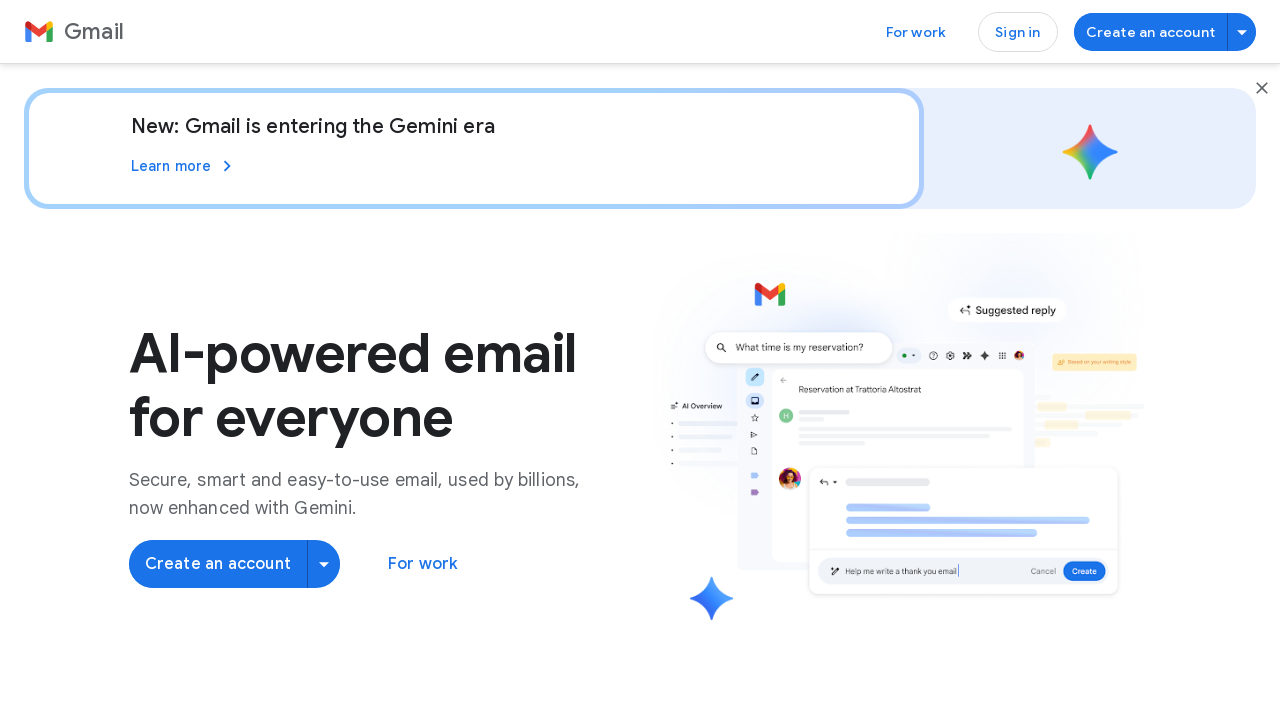

Deleted specific cookie named 'utmz'
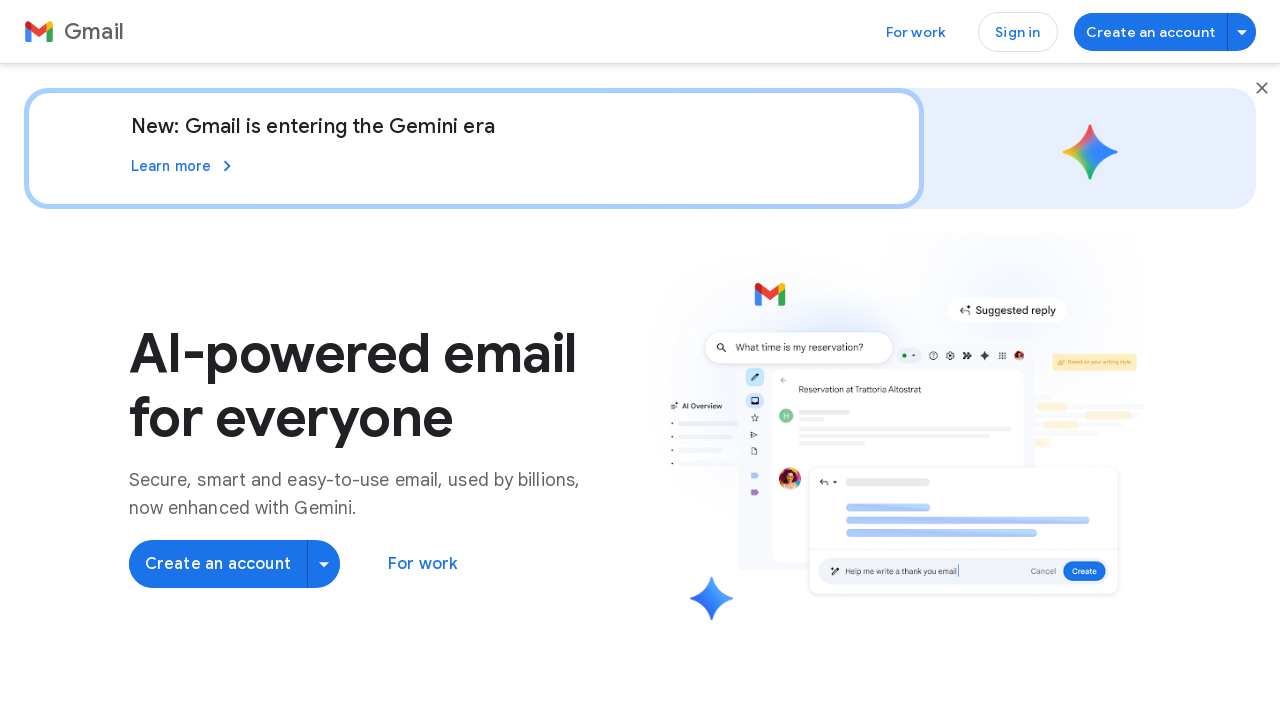

Retrieved cookies after deletion: 16 remaining
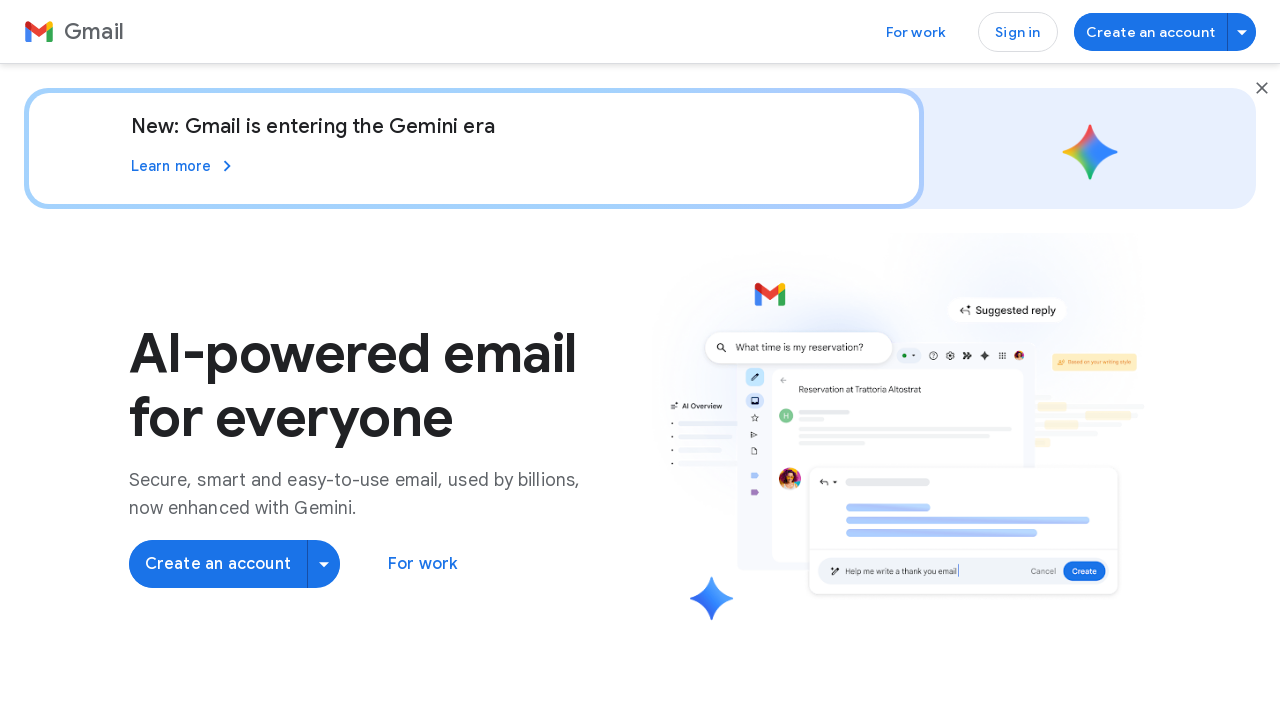

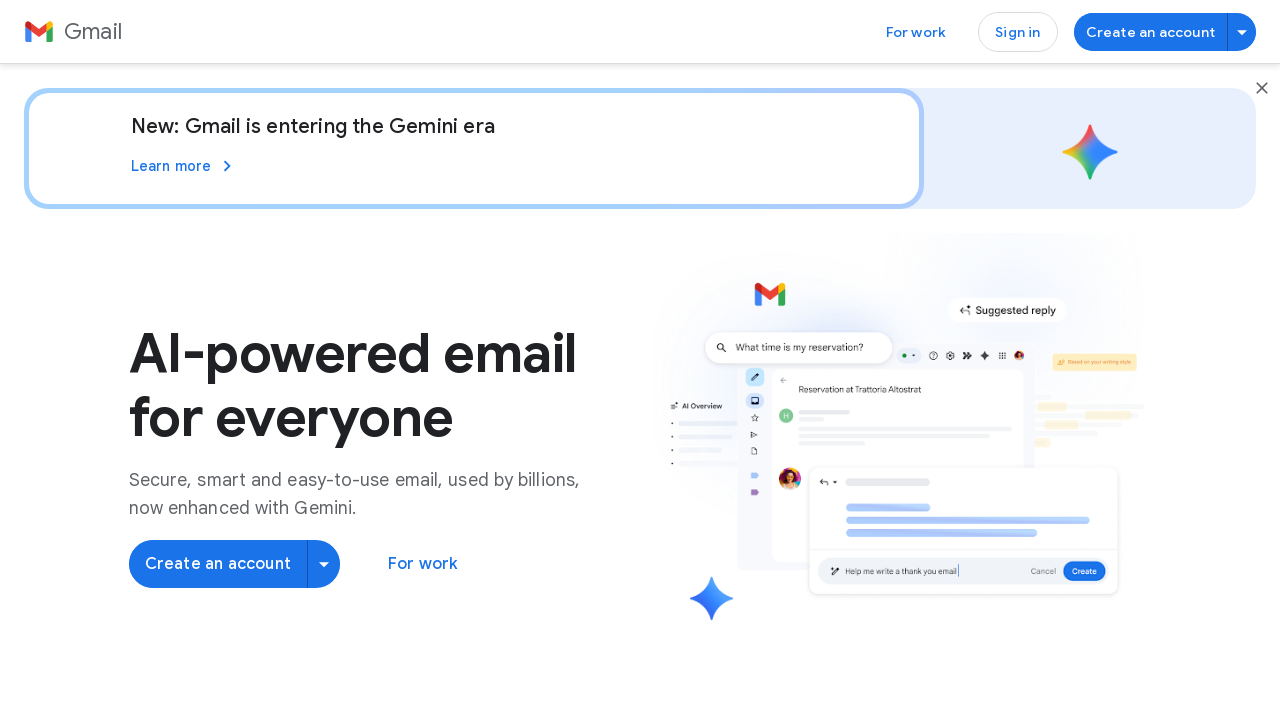